Solves a math challenge by reading a value from the page, calculating log(abs(12*sin(x))), filling in the answer, checking a checkbox, selecting a radio button, and submitting the form.

Starting URL: https://suninjuly.github.io/math.html

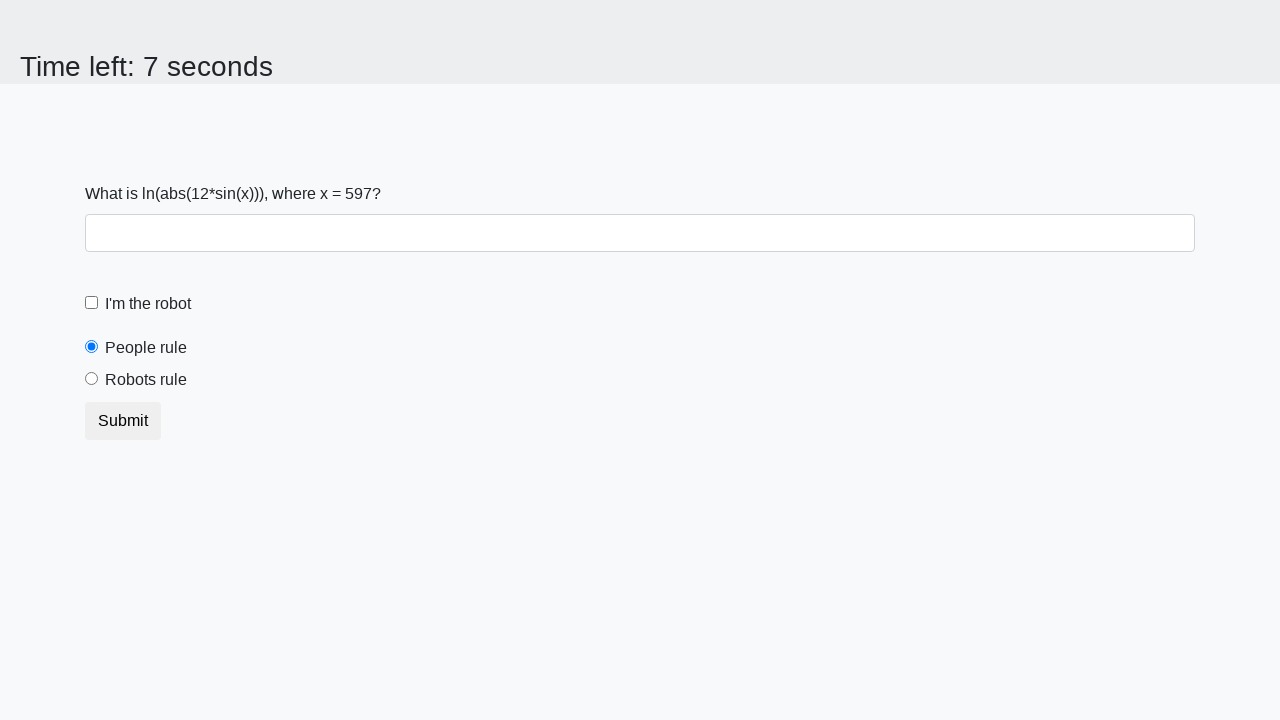

Read x value from page element
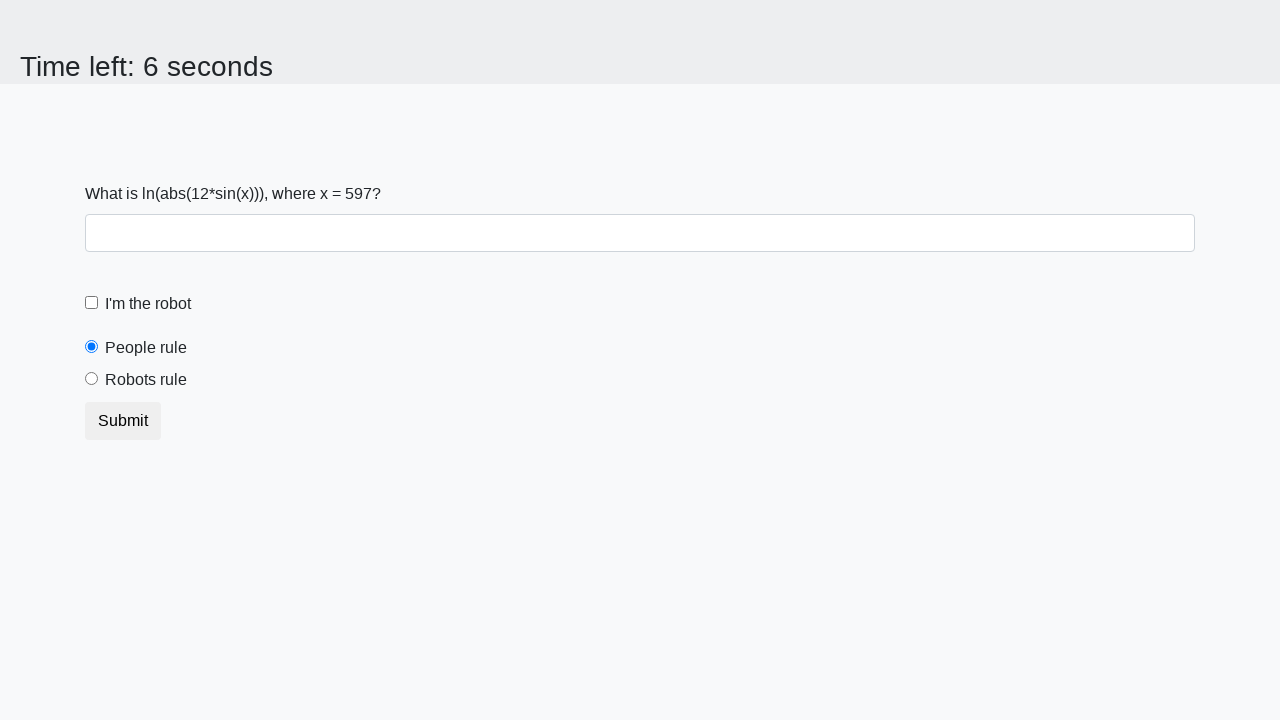

Calculated answer: log(abs(12*sin(597))) = 0.1543531524644554
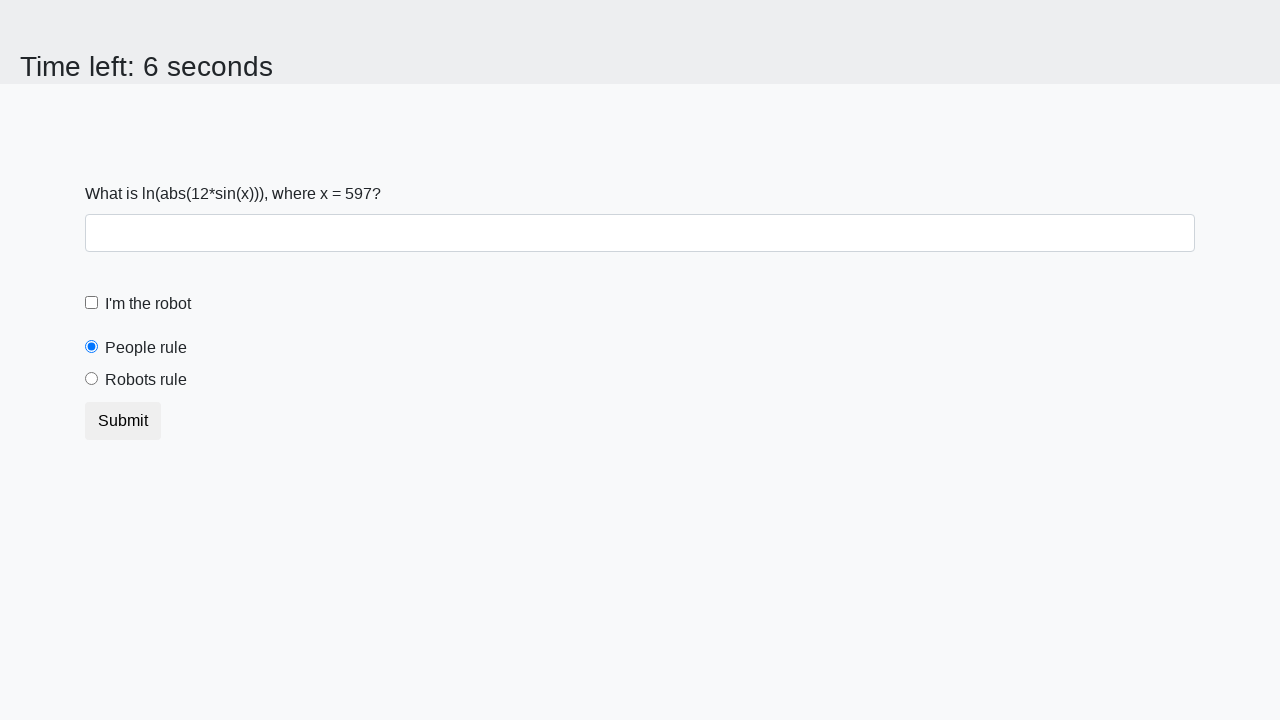

Filled answer field with calculated value: 0.1543531524644554 on #answer
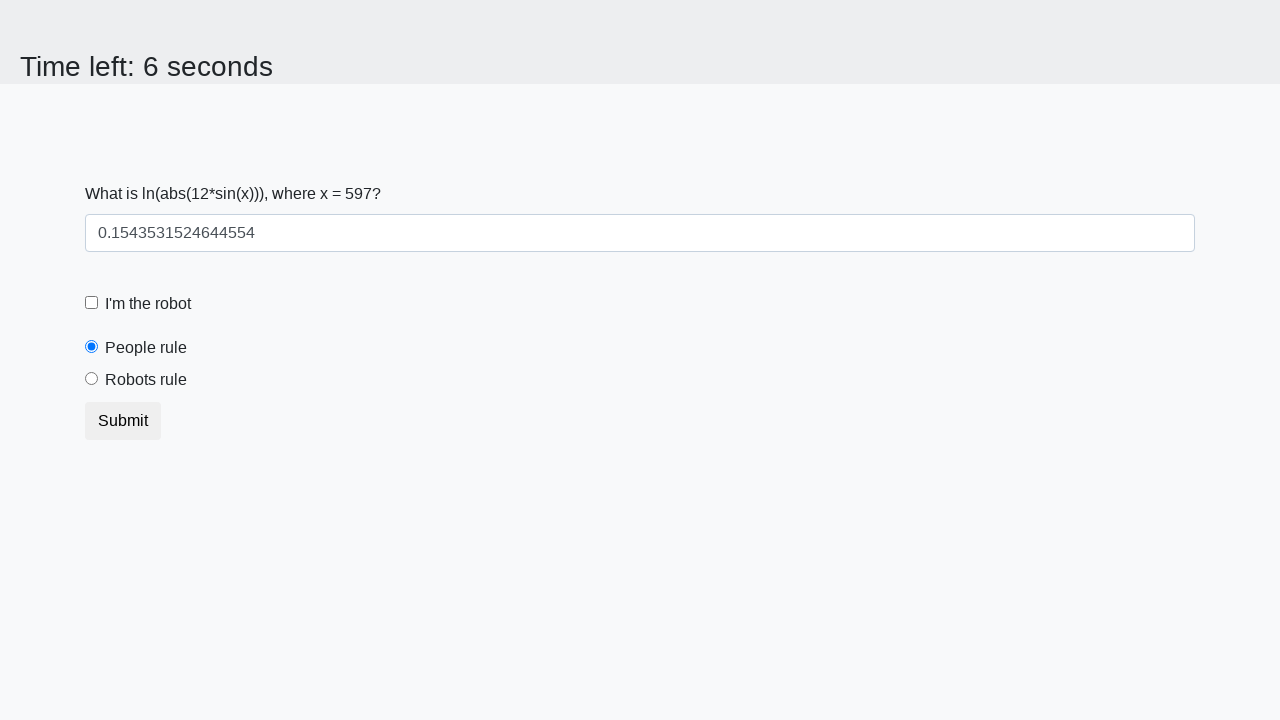

Clicked robot checkbox at (92, 303) on #robotCheckbox
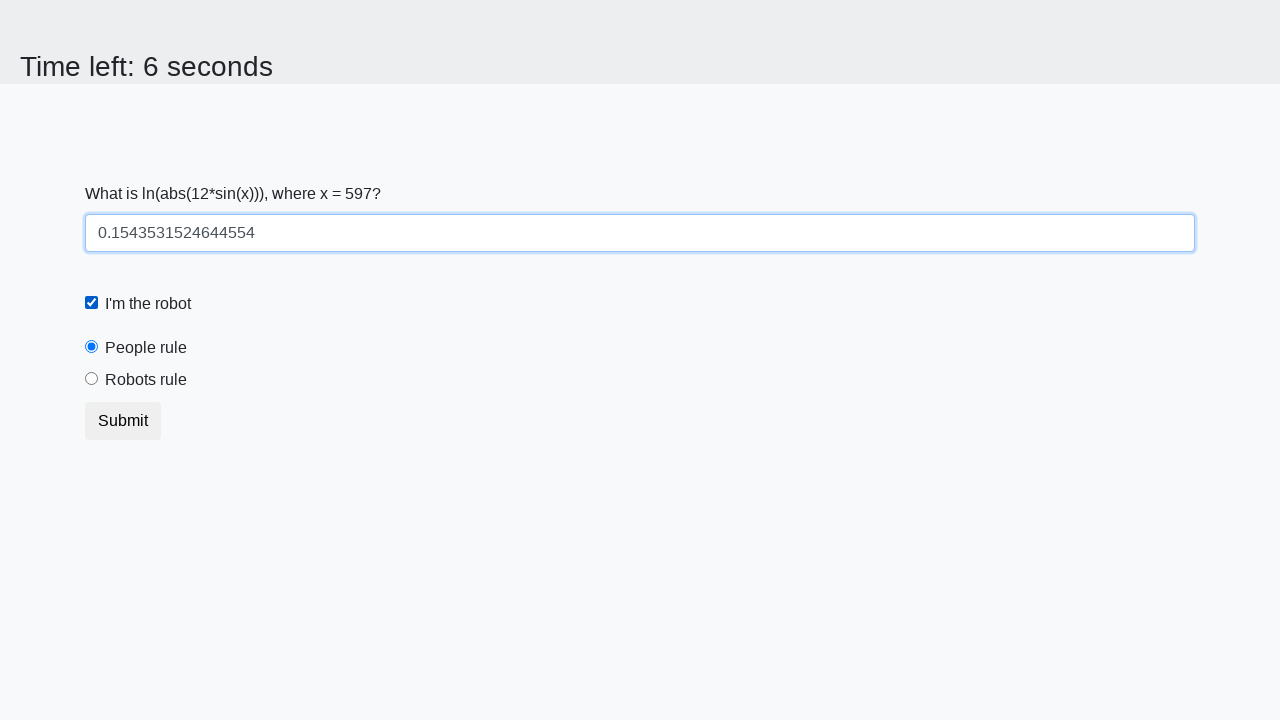

Clicked 'robots rule' radio button at (92, 379) on #robotsRule
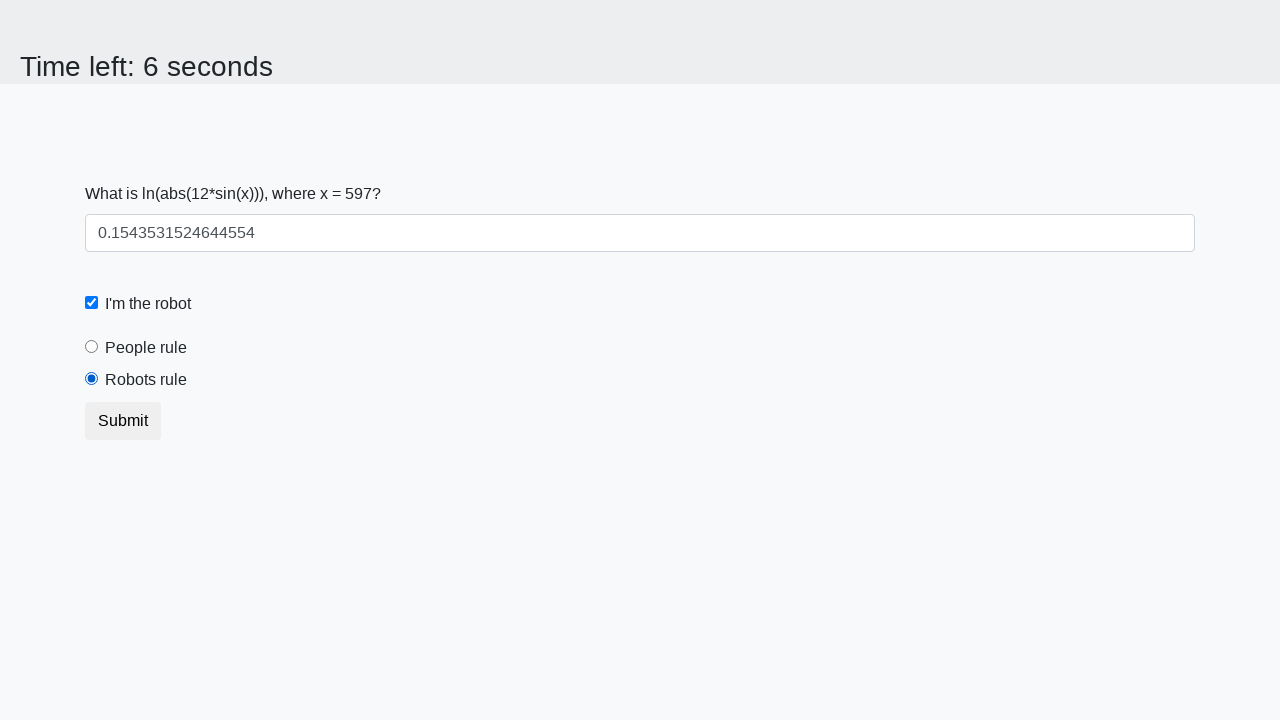

Clicked submit button at (123, 421) on button
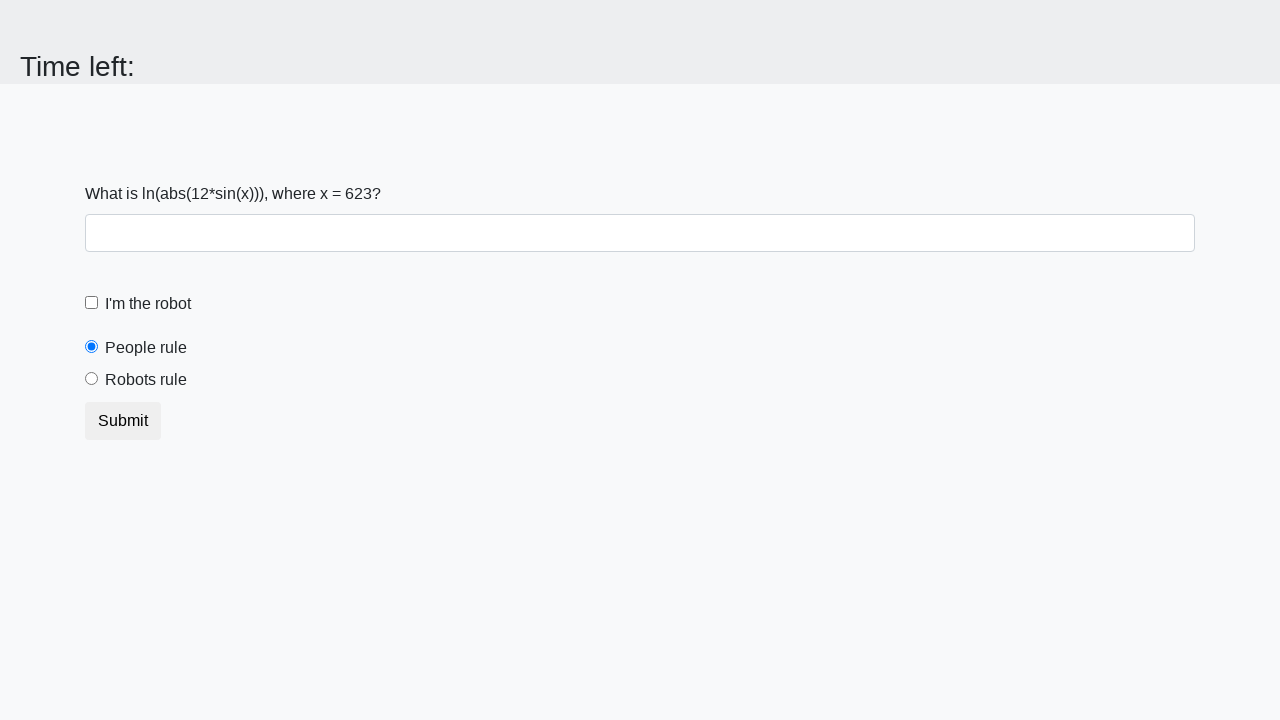

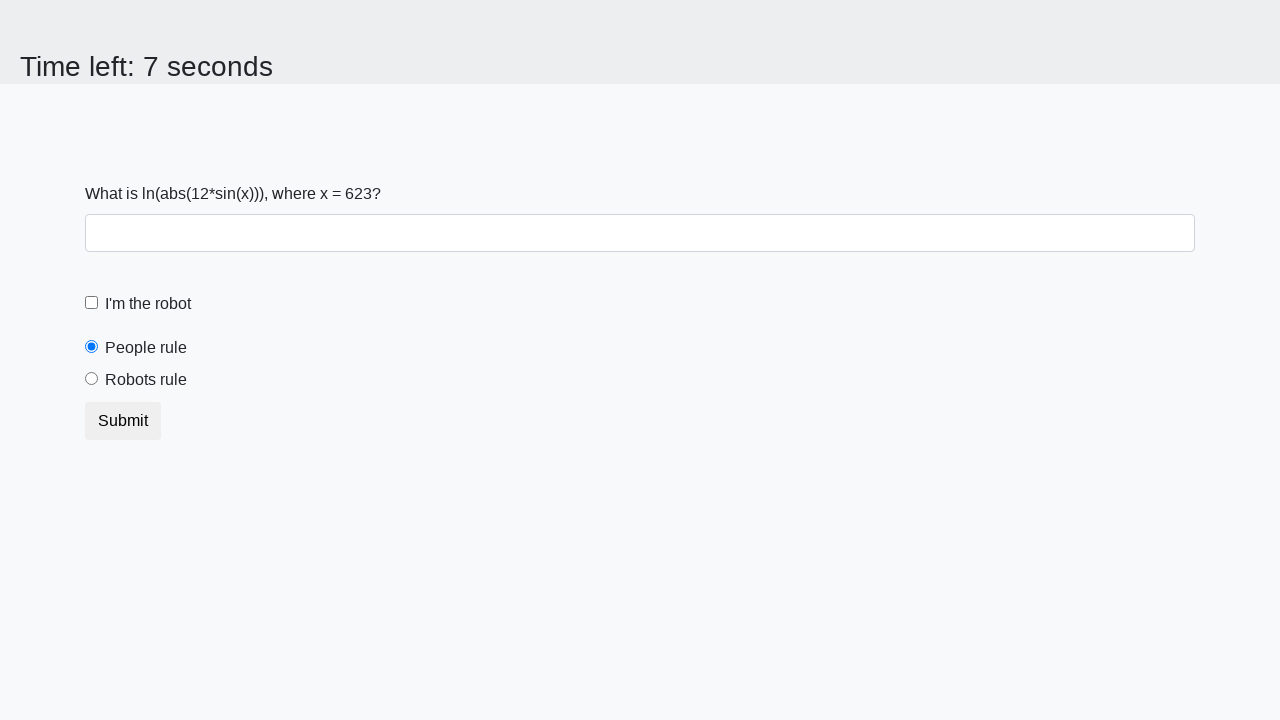